Tests registration form validation by entering mismatched email addresses and verifying the confirmation email error message is displayed.

Starting URL: https://alada.vn/tai-khoan/dang-ky.html

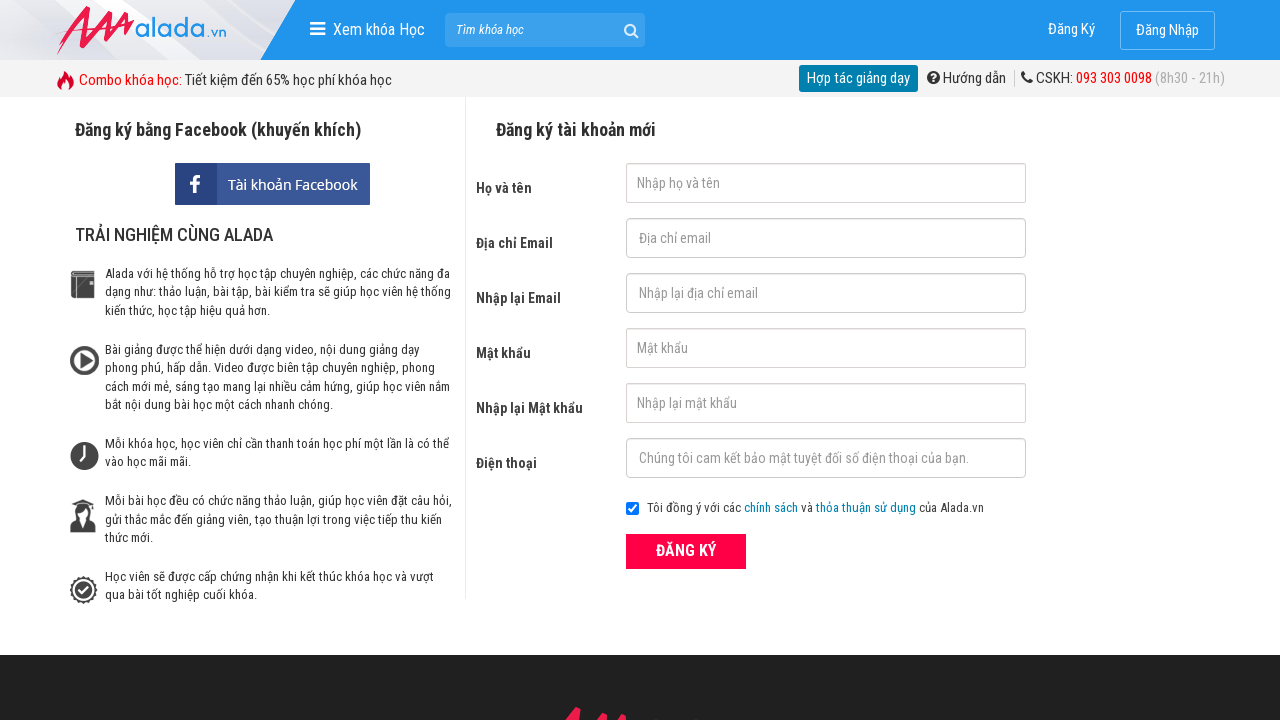

Filled first name field with 'Tran Thi B' on input#txtFirstname
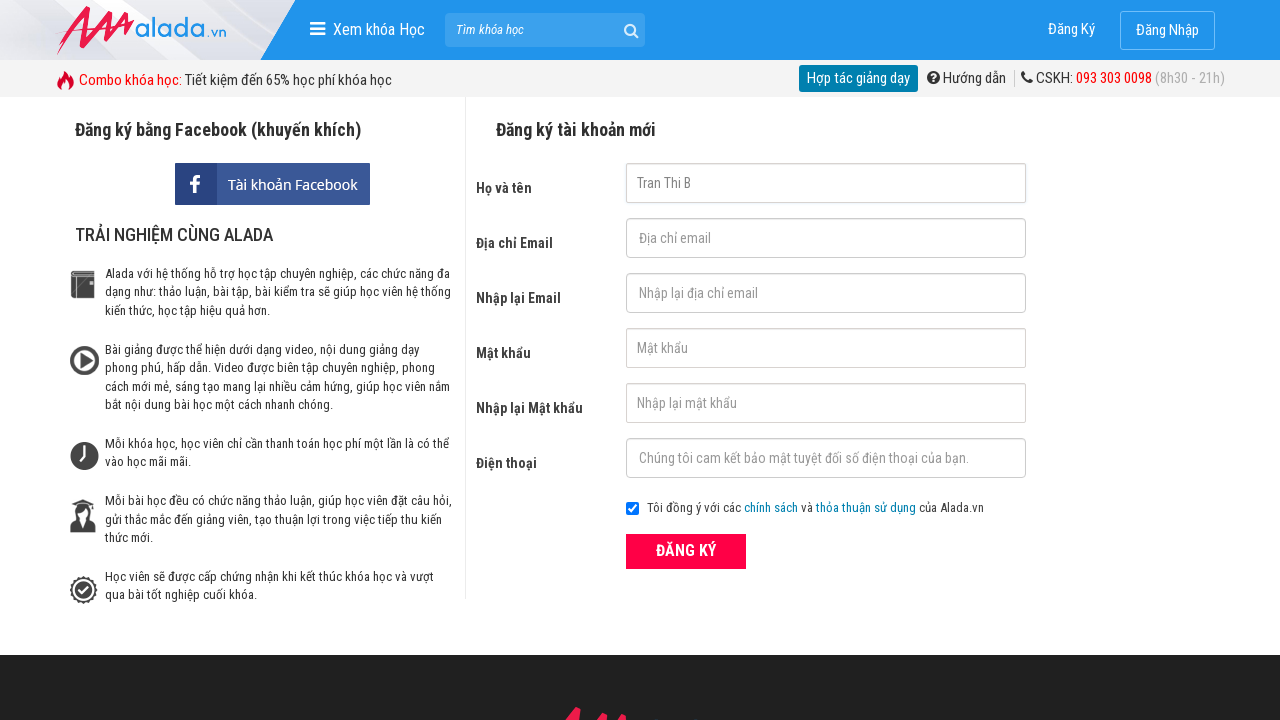

Filled email field with 'validuser@gmail.com' on input#txtEmail
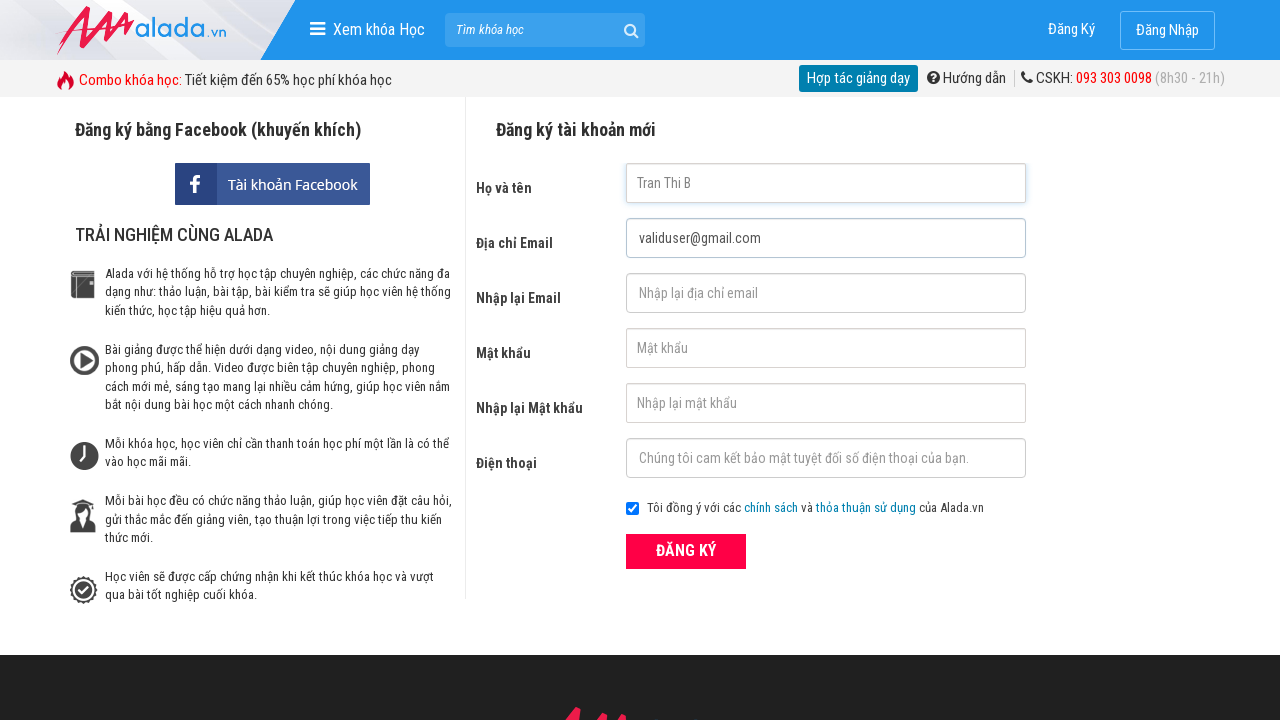

Filled confirmation email field with mismatched email 'differentemail.net' on input#txtCEmail
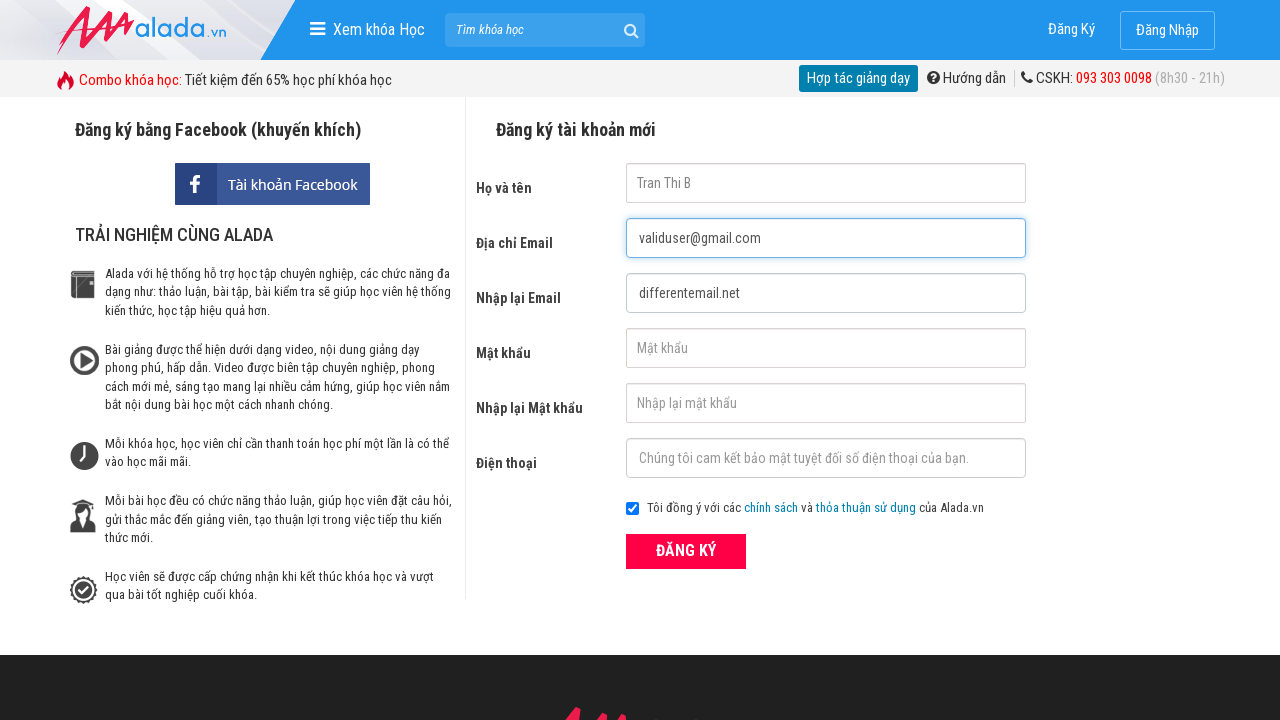

Filled password field with 'MyPassword456' on input#txtPassword
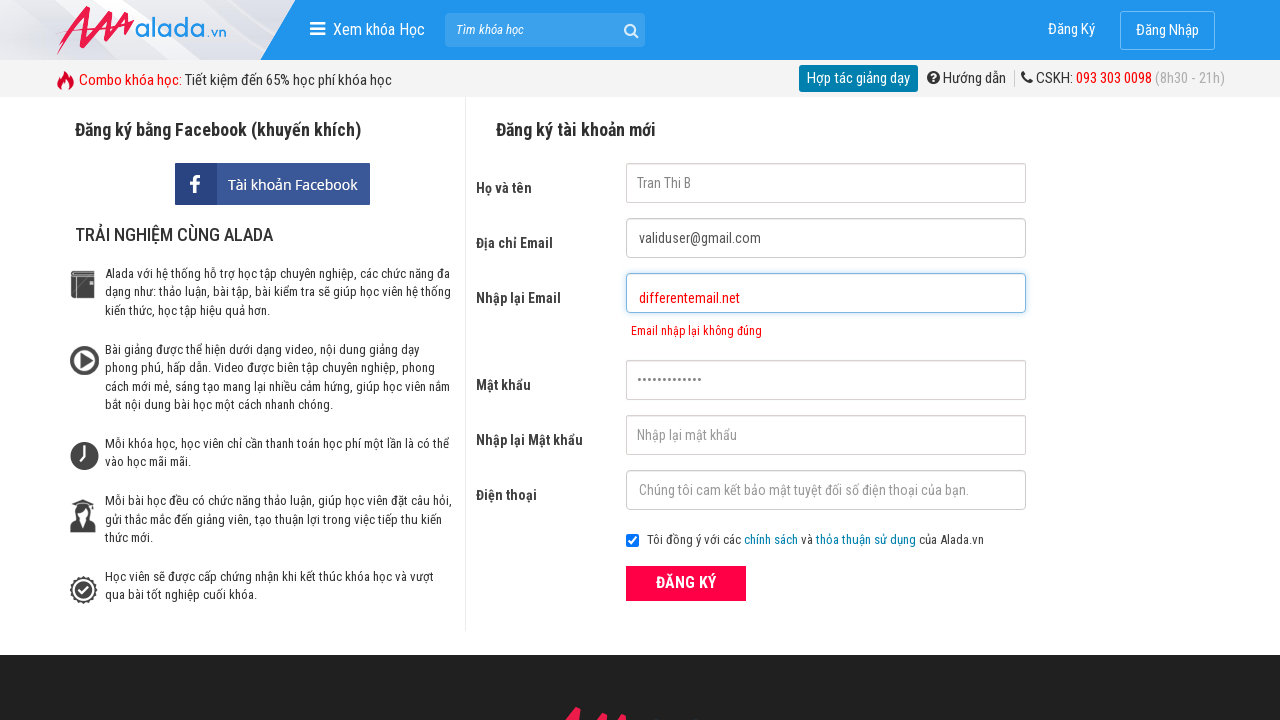

Filled confirm password field with 'MyPassword456' on input#txtCPassword
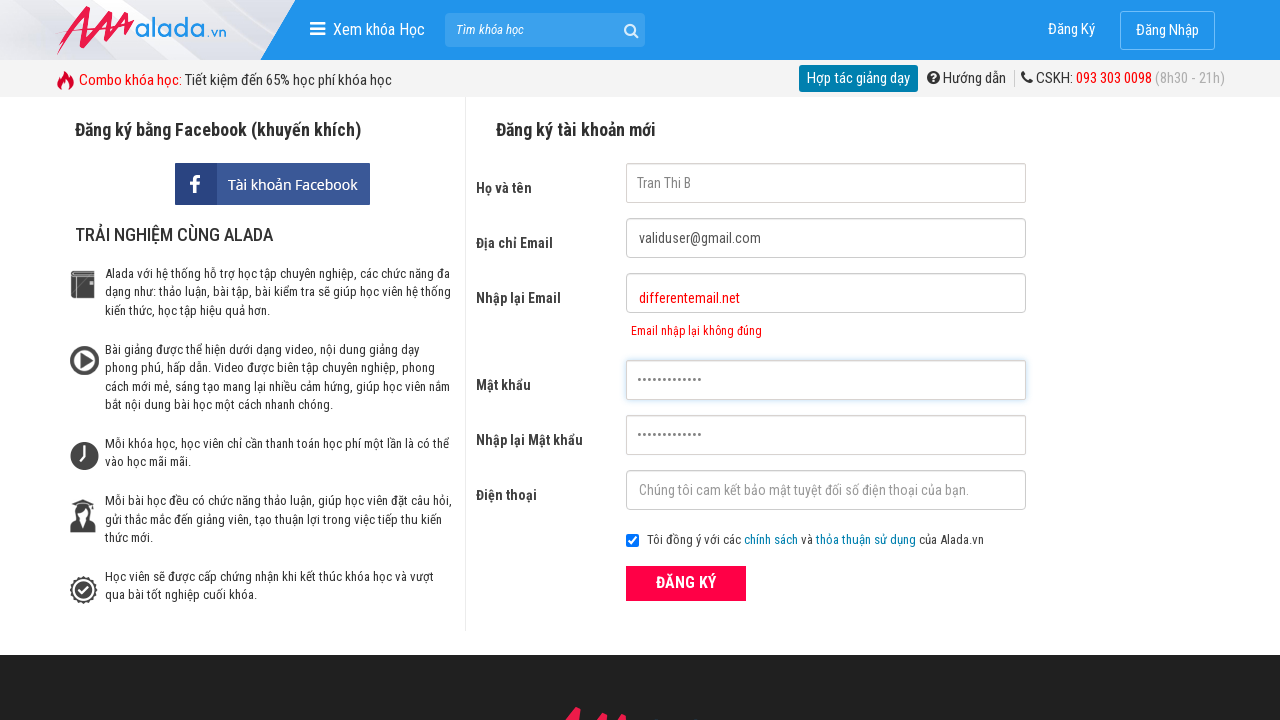

Filled phone field with '0987654321' on input#txtPhone
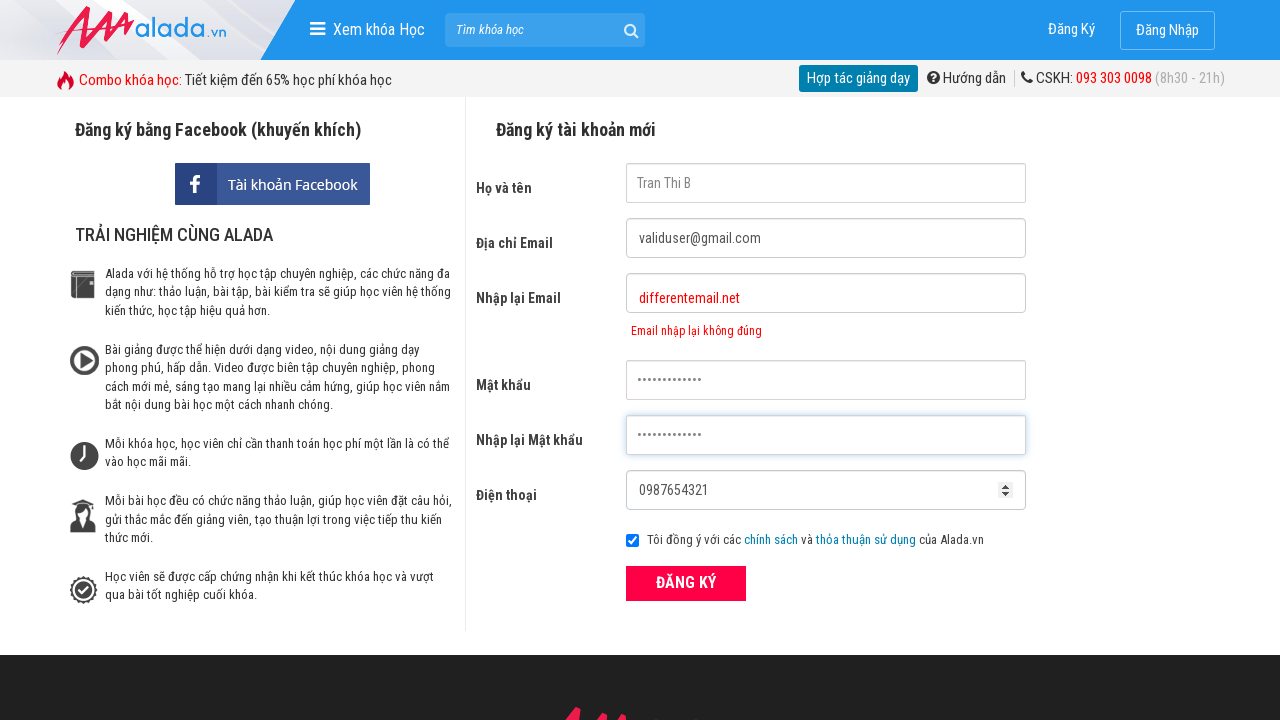

Confirmation email error message appeared
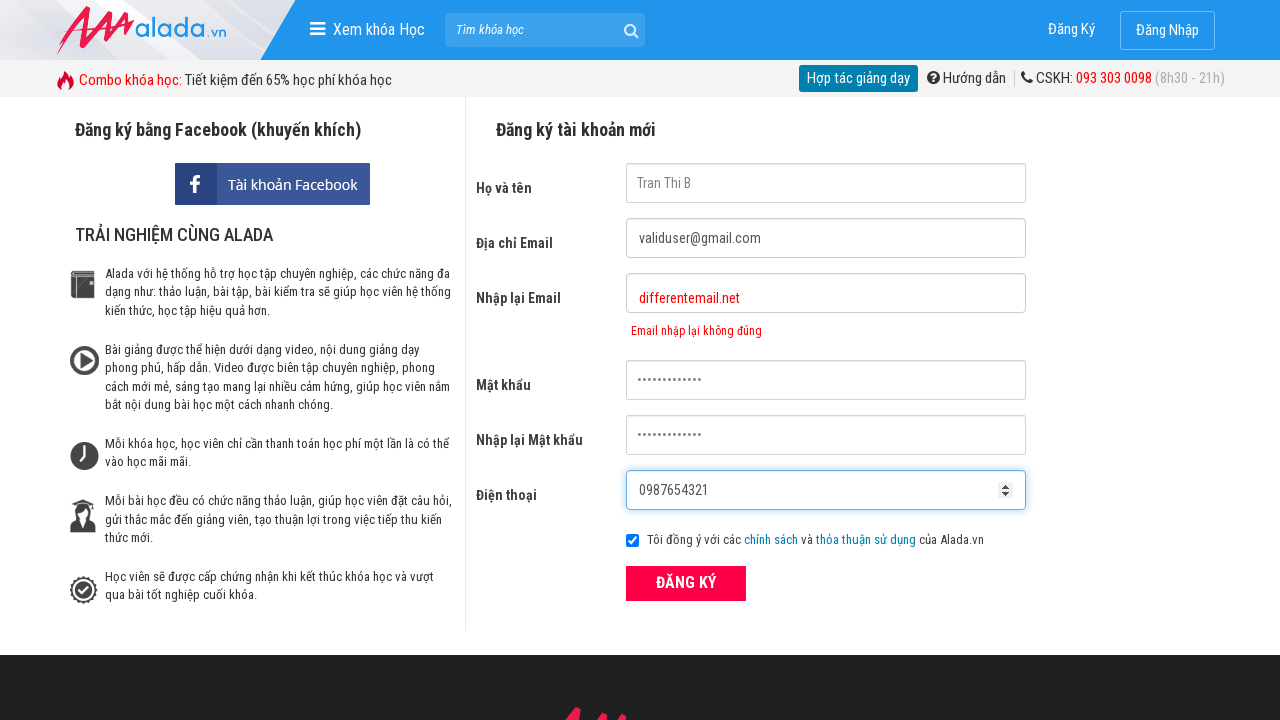

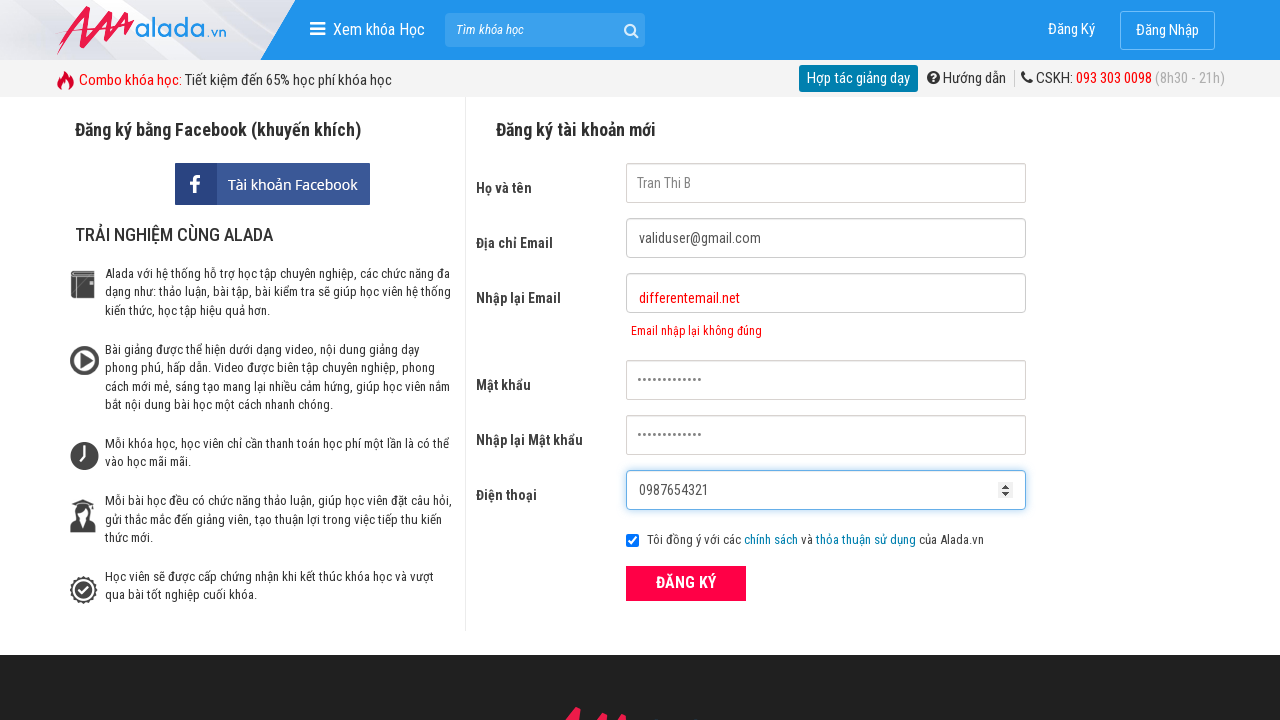